Tests drag and drop functionality by dragging an element to a target drop zone on the jQuery UI demo page.

Starting URL: https://jqueryui.com/droppable/

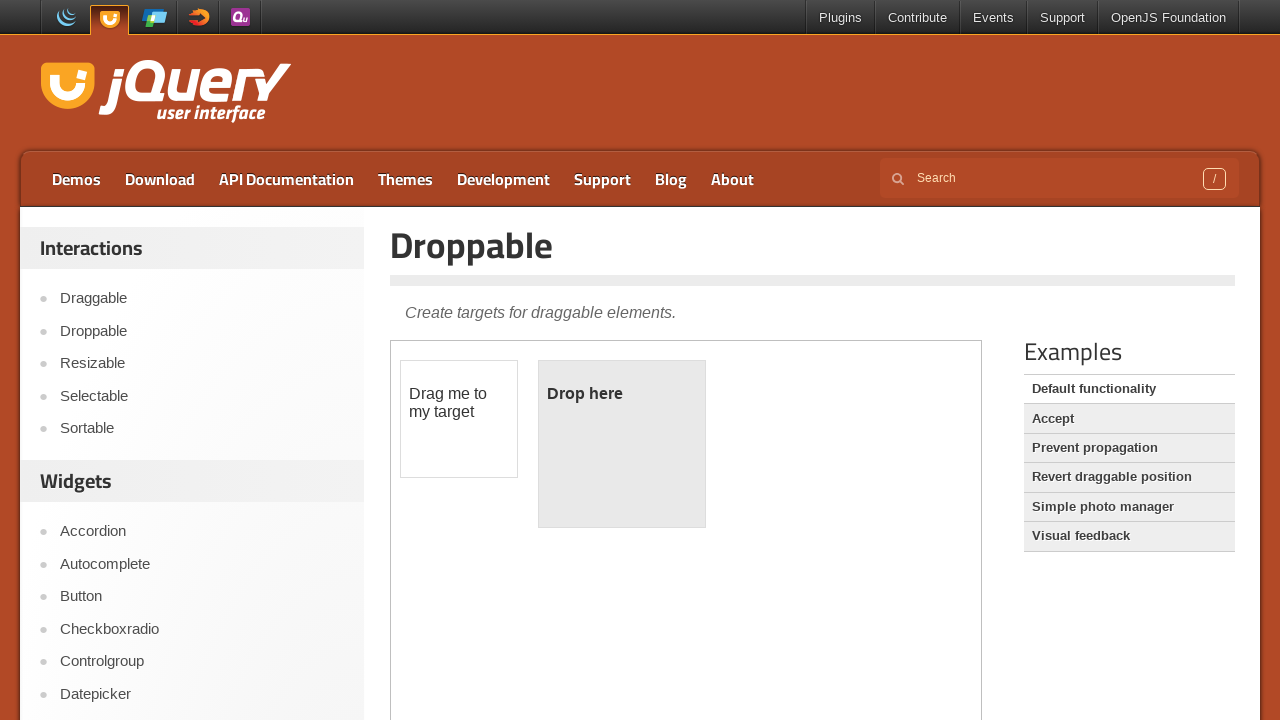

Located iframe containing the jQuery UI droppable demo
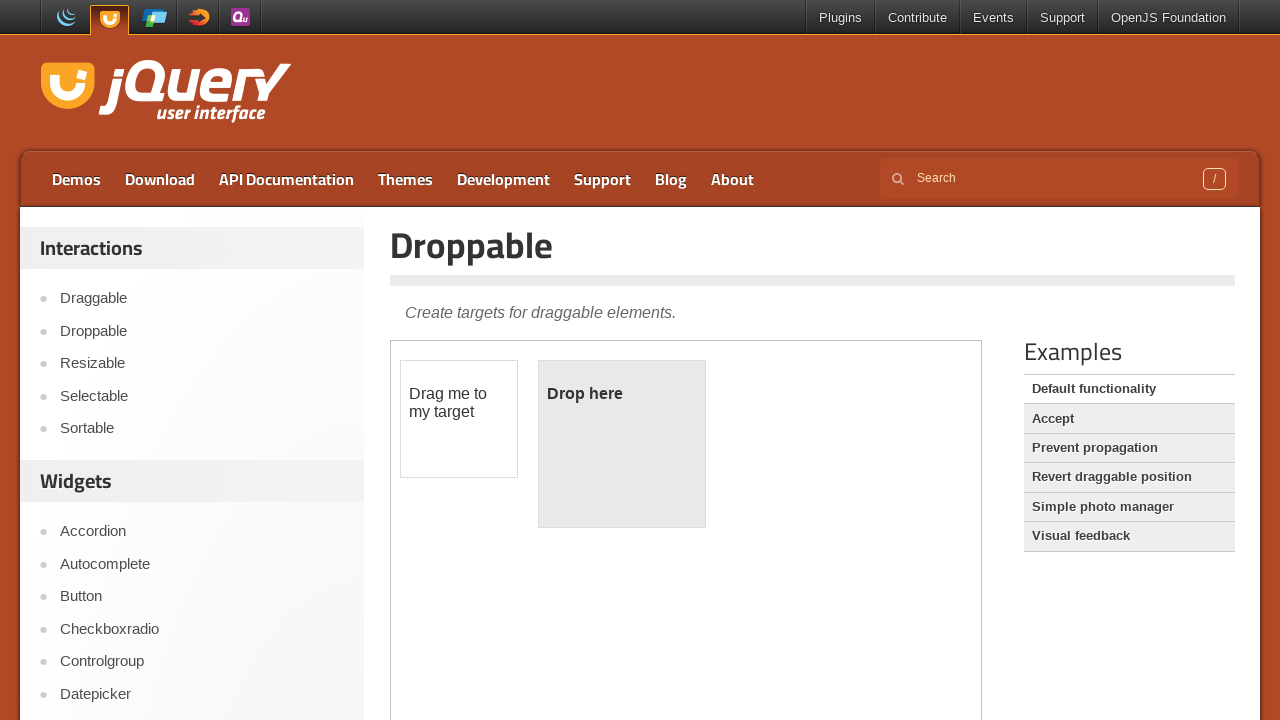

Located draggable element 'Drag me to my target'
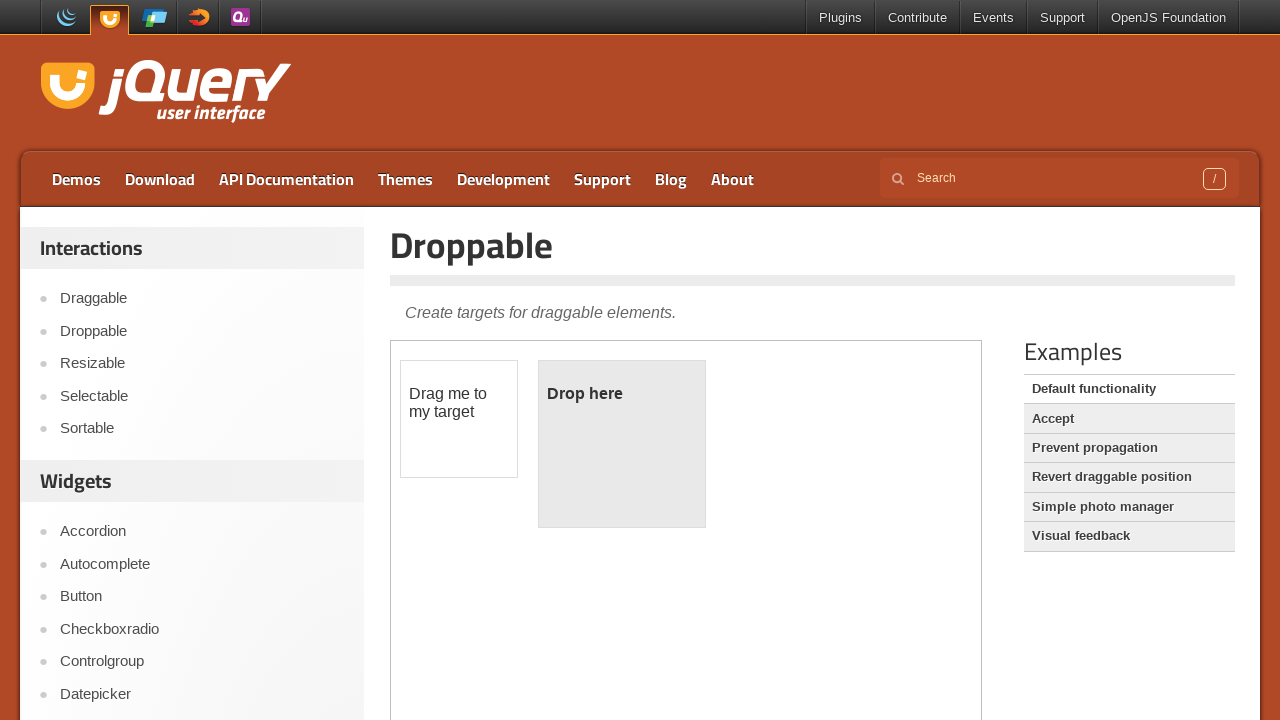

Located drop target element 'Drop here'
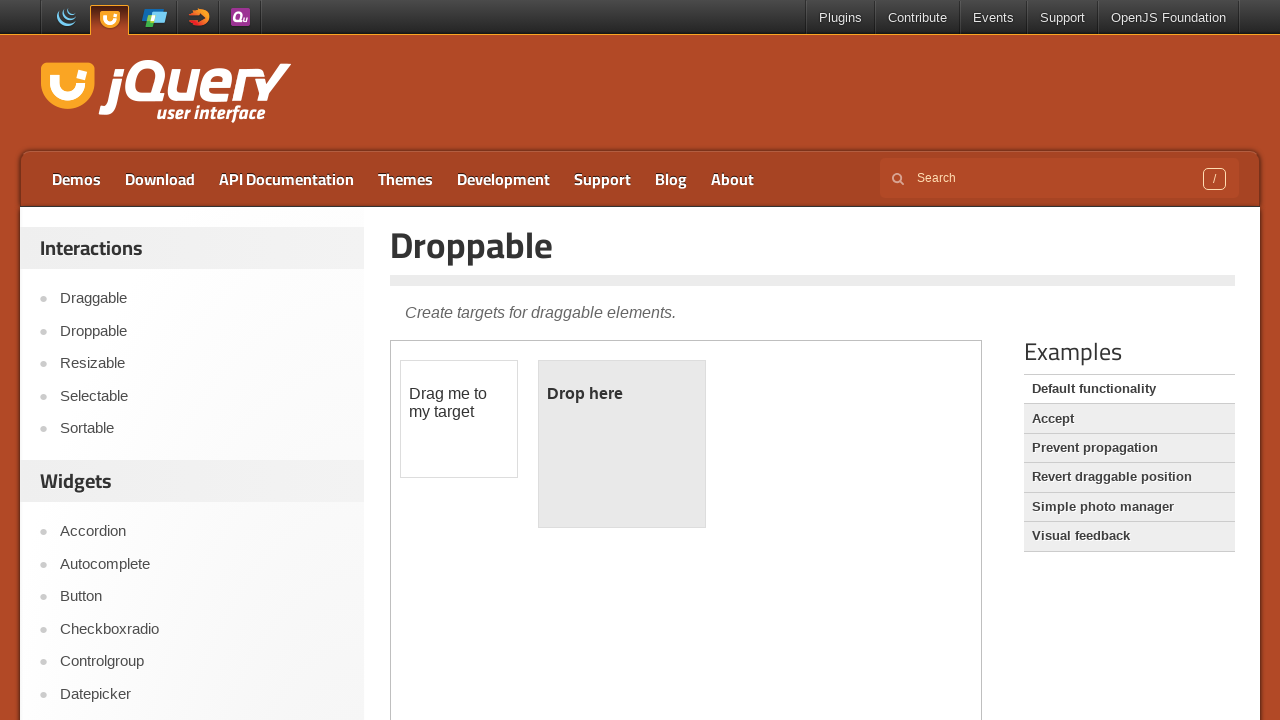

Dragged element to drop target zone at (622, 394)
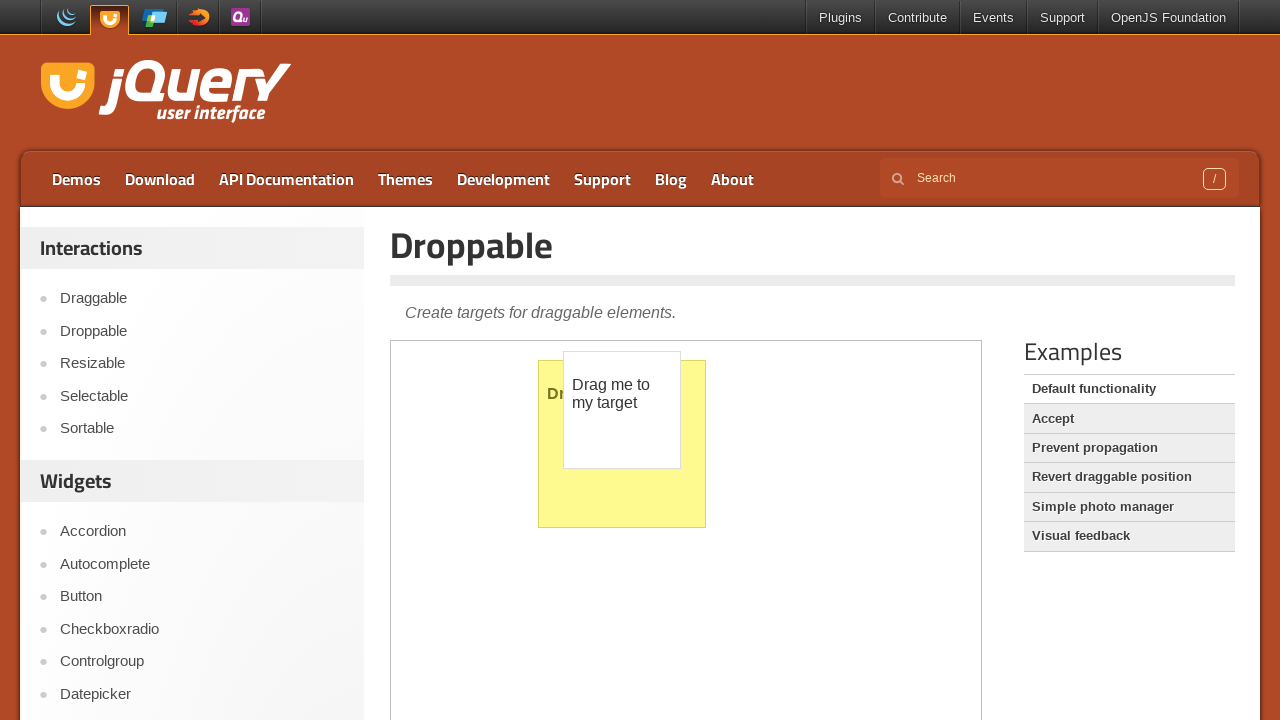

Verified drop target displays 'Dropped!' text, confirming successful drag and drop
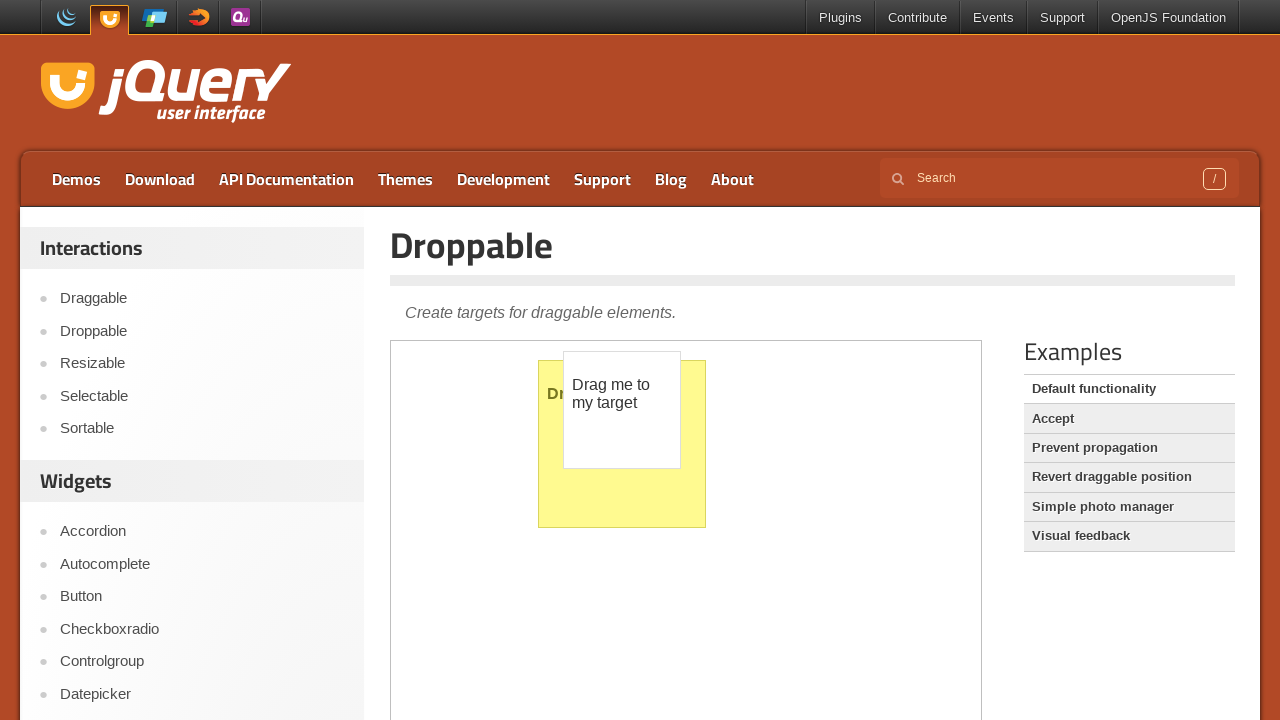

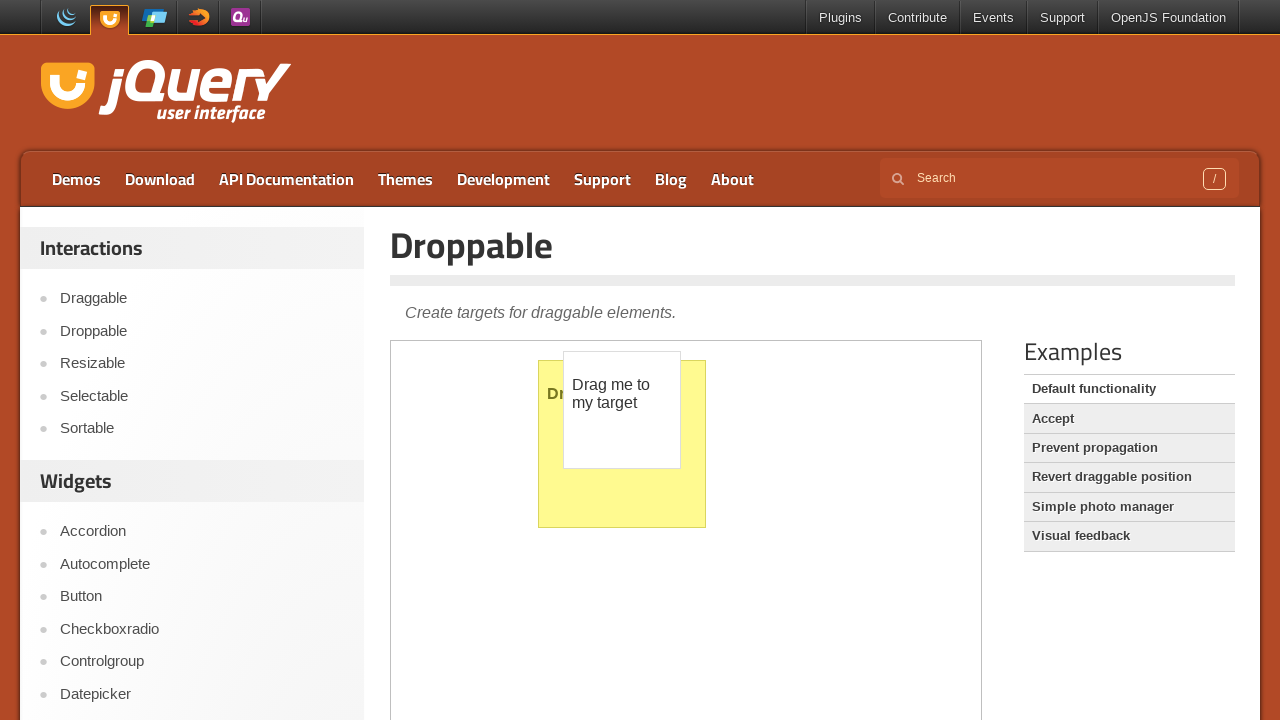